Tests adding products to cart by navigating to a product page and clicking add-to-cart buttons multiple times for different products

Starting URL: https://material.playwrightvn.com/

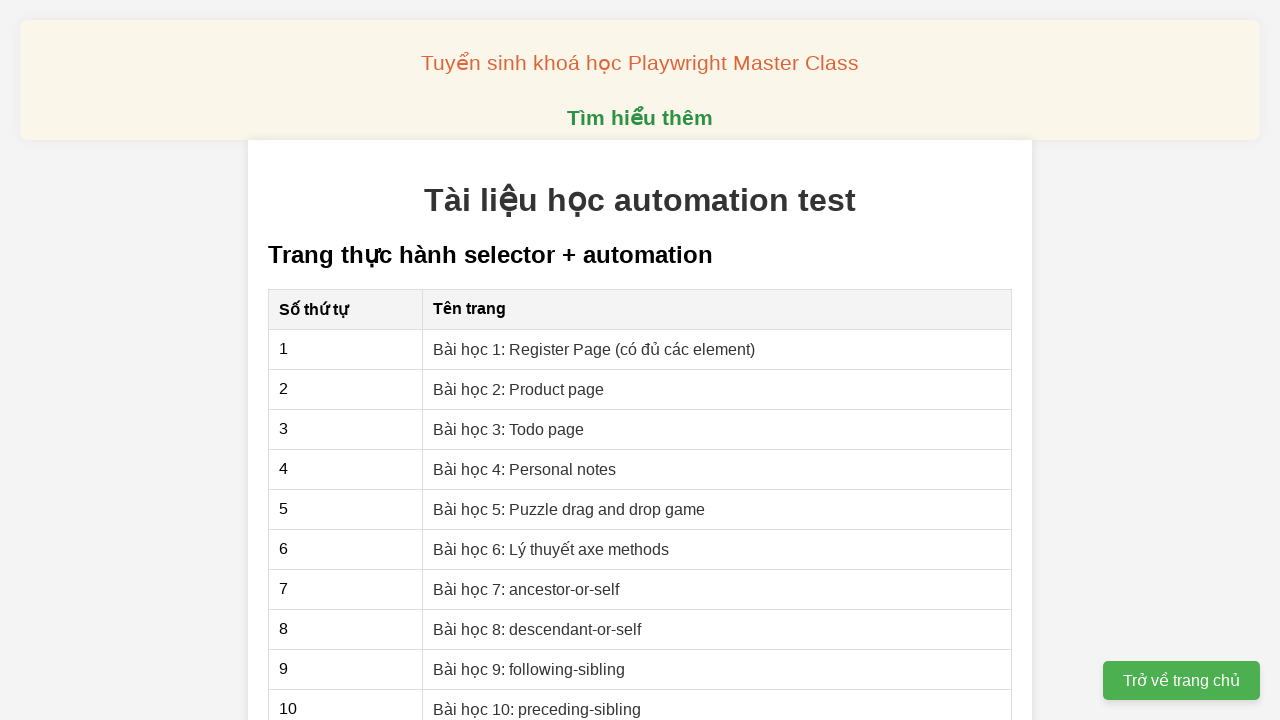

Navigated to Product page at (519, 389) on xpath=//a[text()='Bài học 2: Product page']
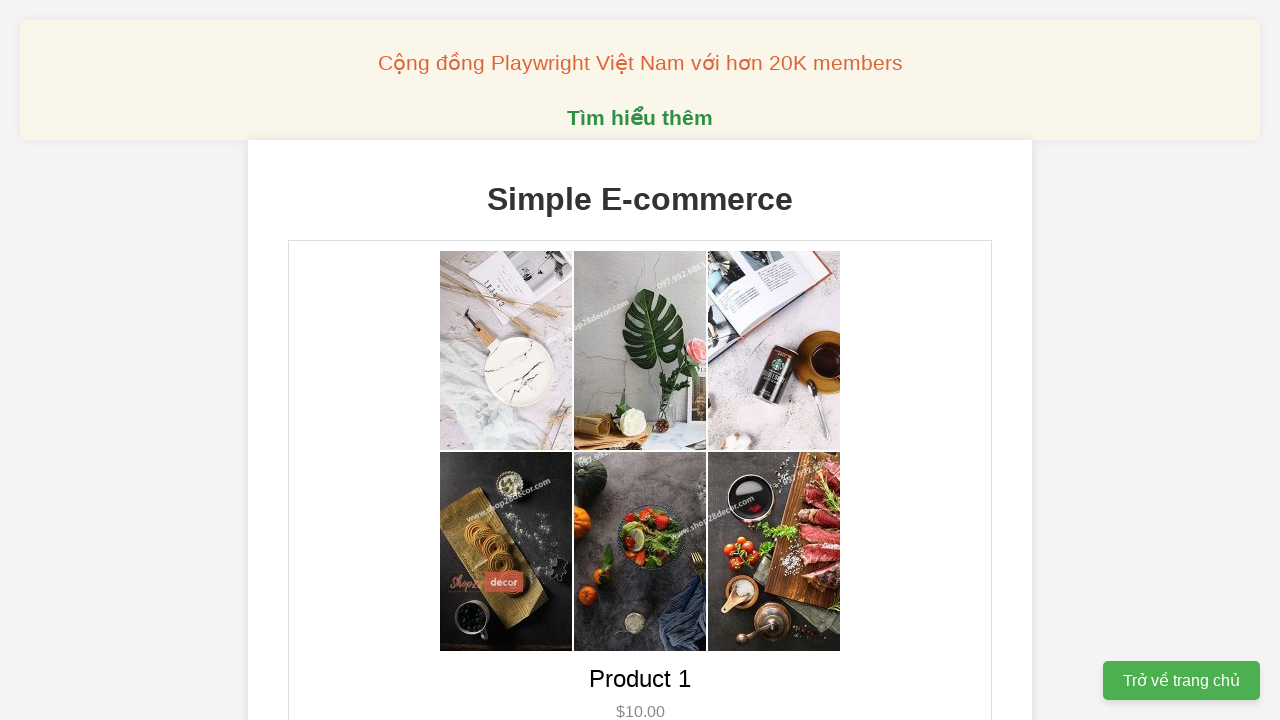

Added product 1 to cart (first click) at (640, 360) on xpath=//button[@data-product-id='1']
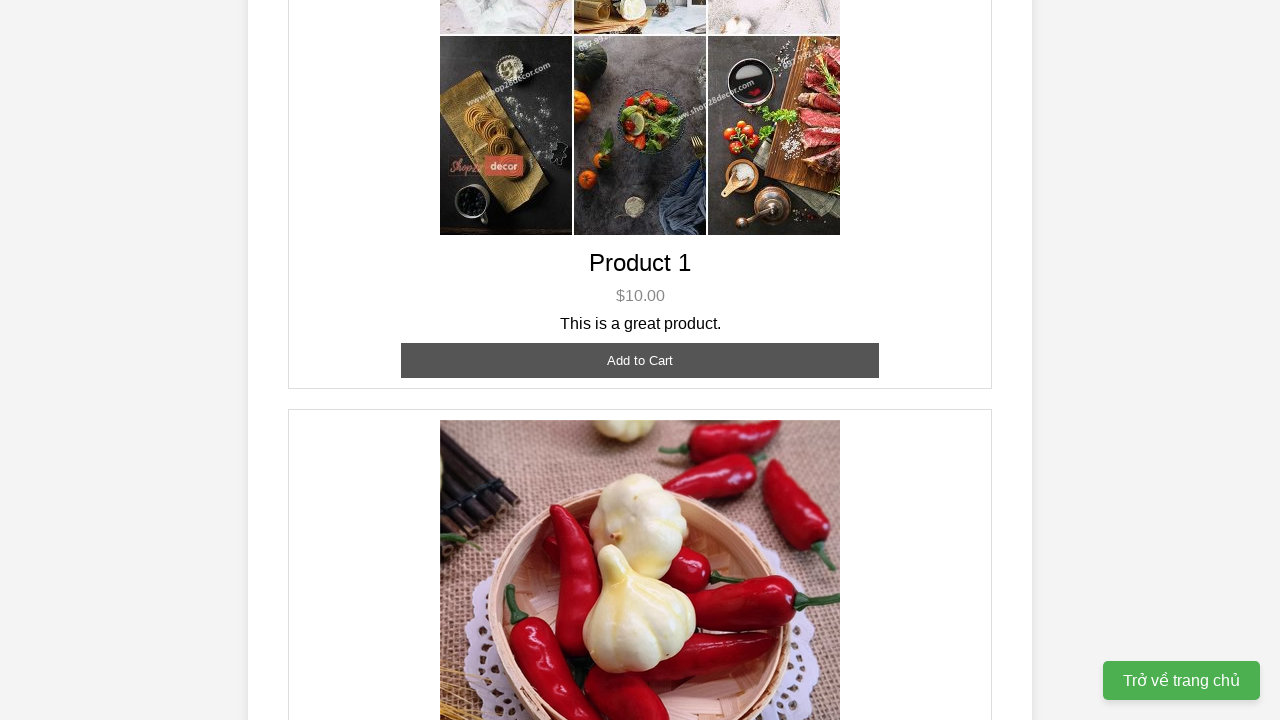

Added product 1 to cart (second click) at (640, 360) on xpath=//button[@data-product-id='1']
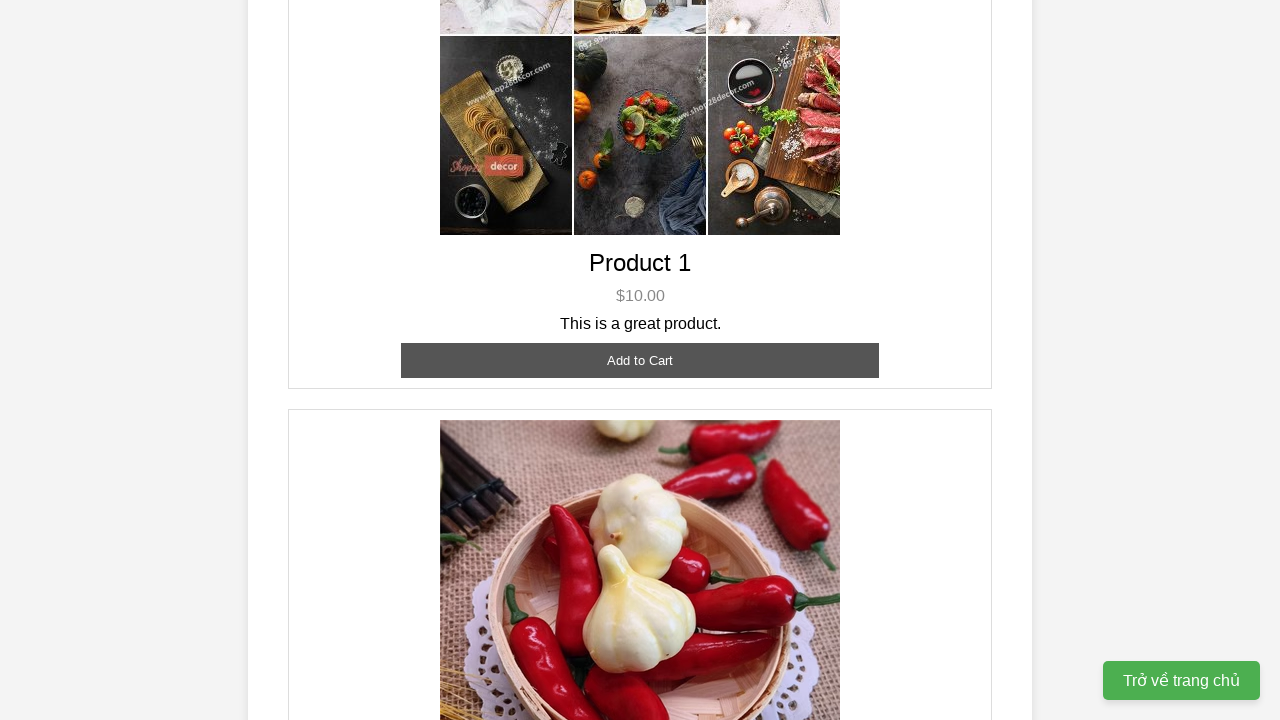

Added product 2 to cart (first click) at (640, 360) on xpath=//button[@data-product-id='2']
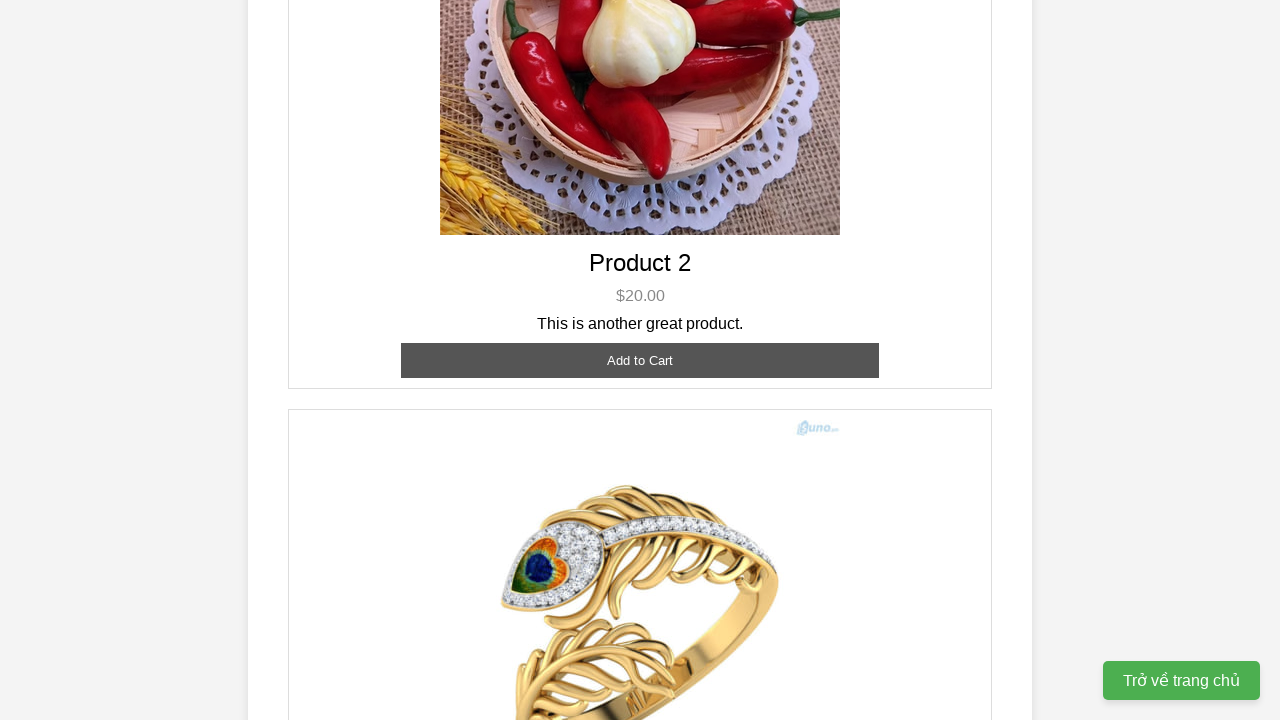

Added product 2 to cart (second click) at (640, 360) on xpath=//button[@data-product-id='2']
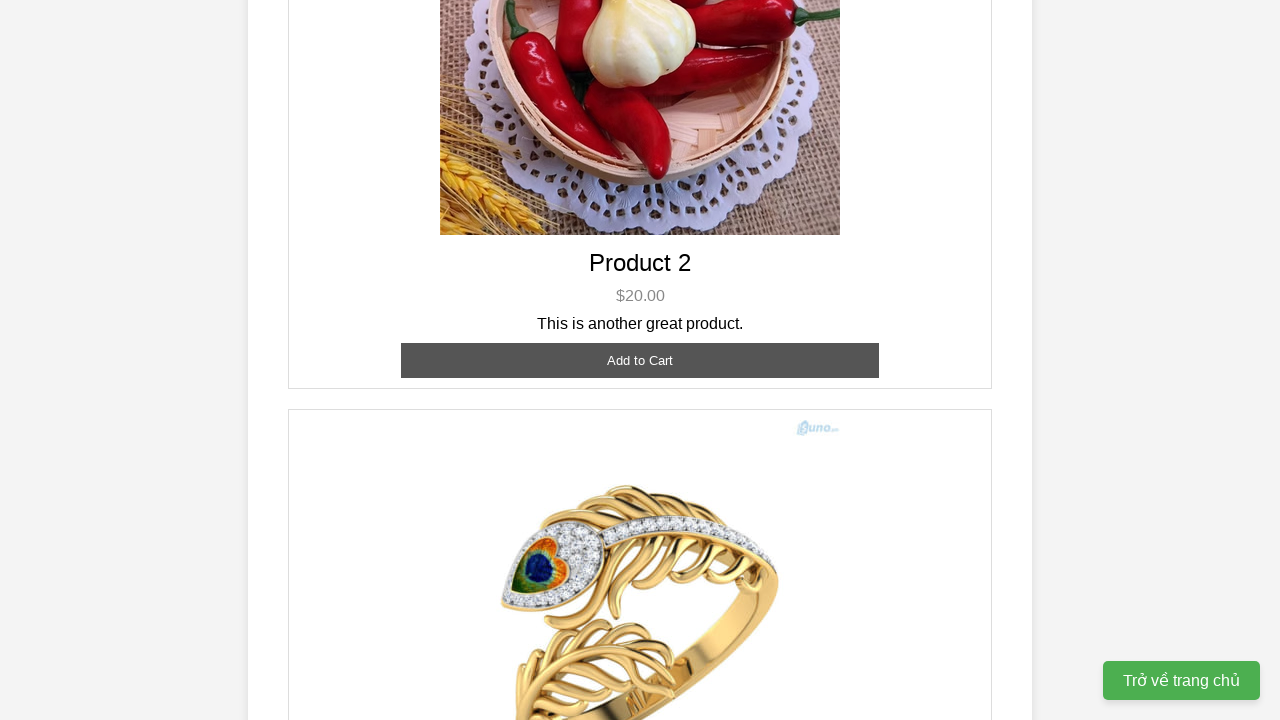

Added product 2 to cart (third click) at (640, 360) on xpath=//button[@data-product-id='2']
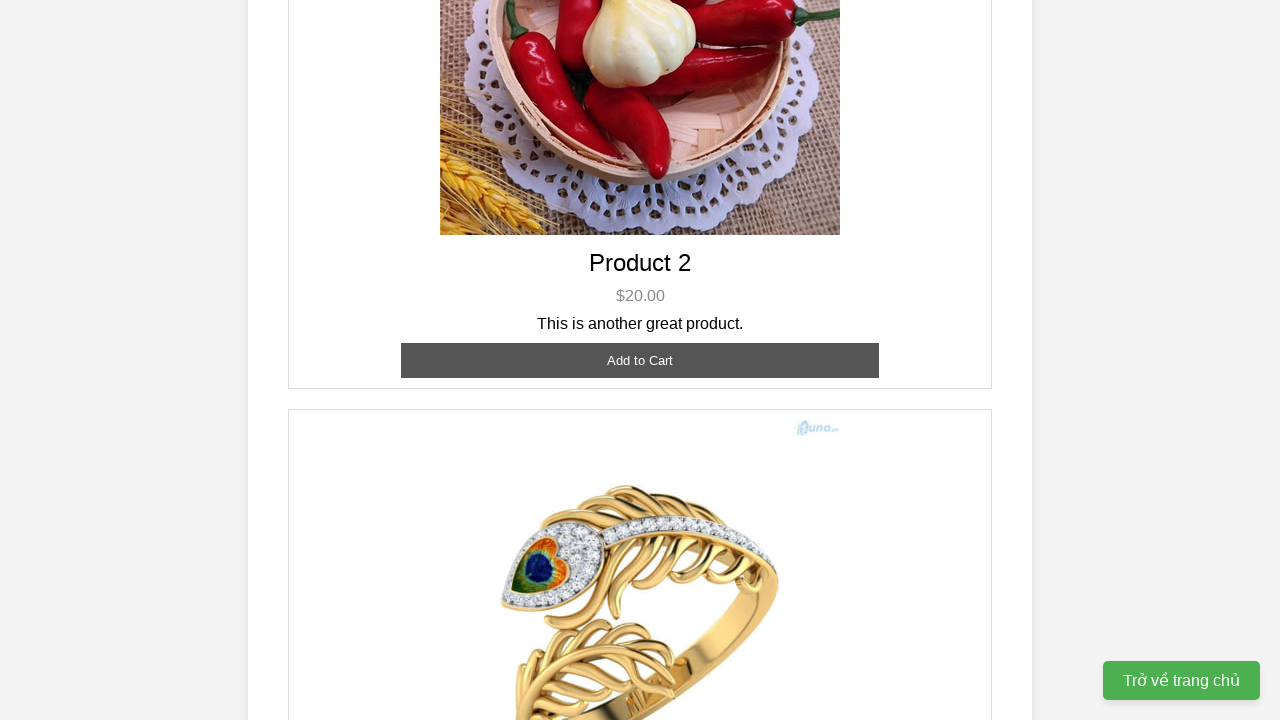

Added product 3 to cart at (640, 388) on xpath=//button[@data-product-id='3']
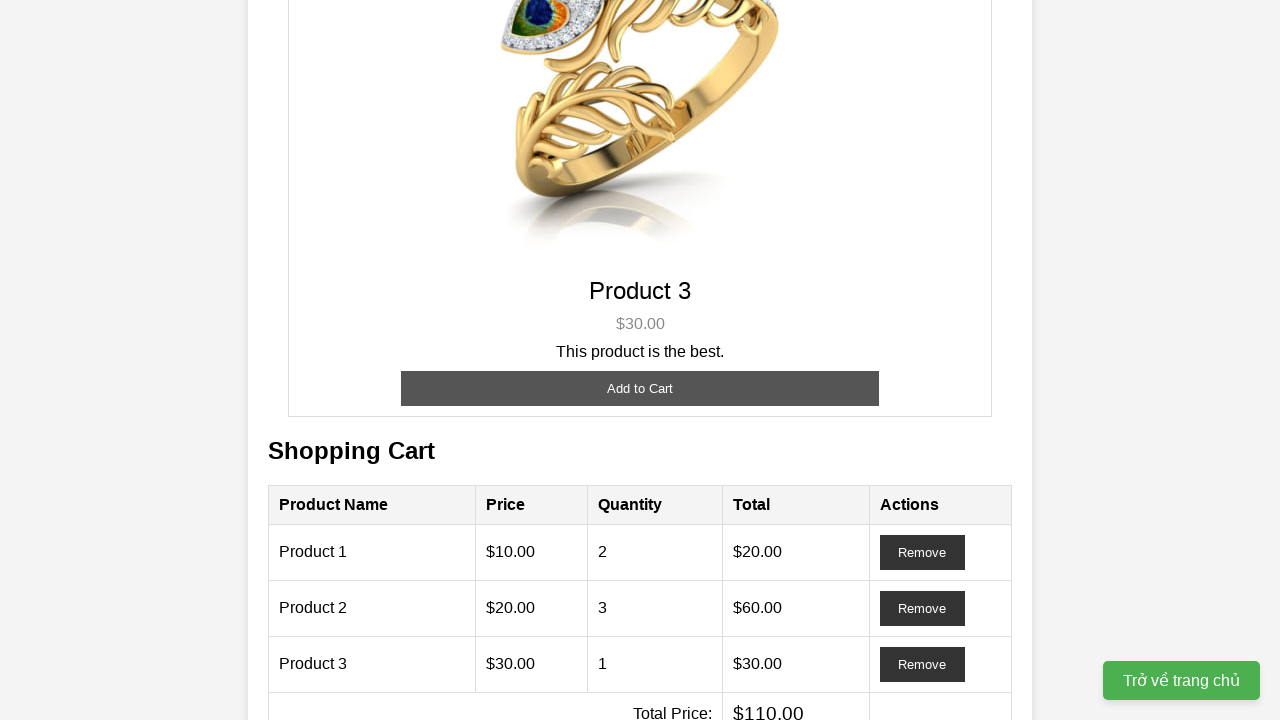

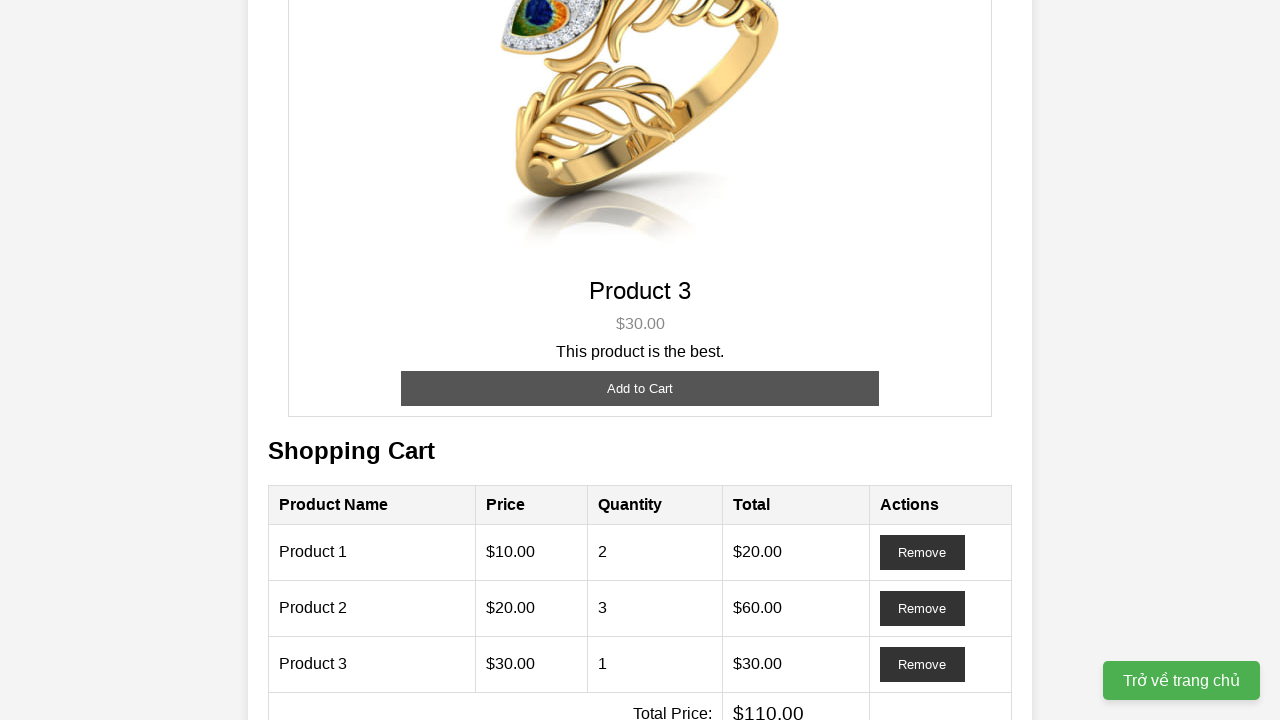